Tests dropdown selection functionality by selecting countries using different methods (visible text, value, and index) and verifying the selections

Starting URL: https://www.globalsqa.com/demo-site/select-dropdown-menu/

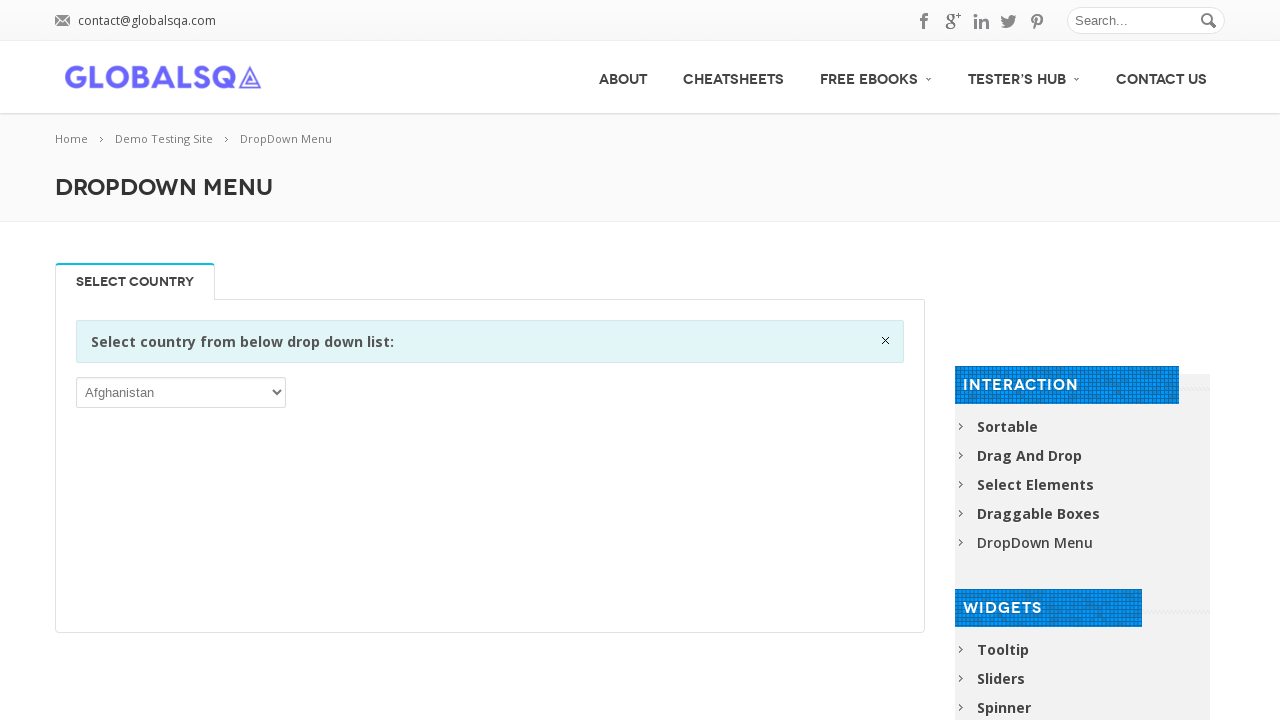

Waited for dropdown selector to be available
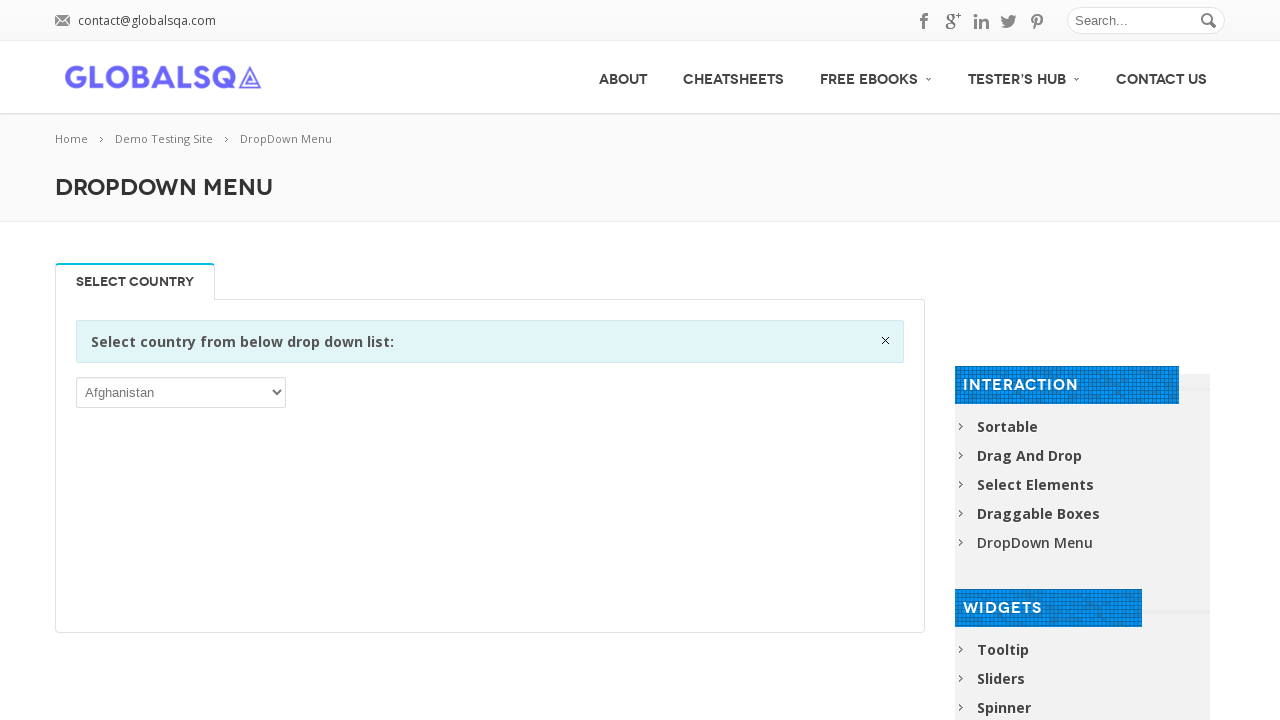

Selected Pakistan from dropdown using visible text on select
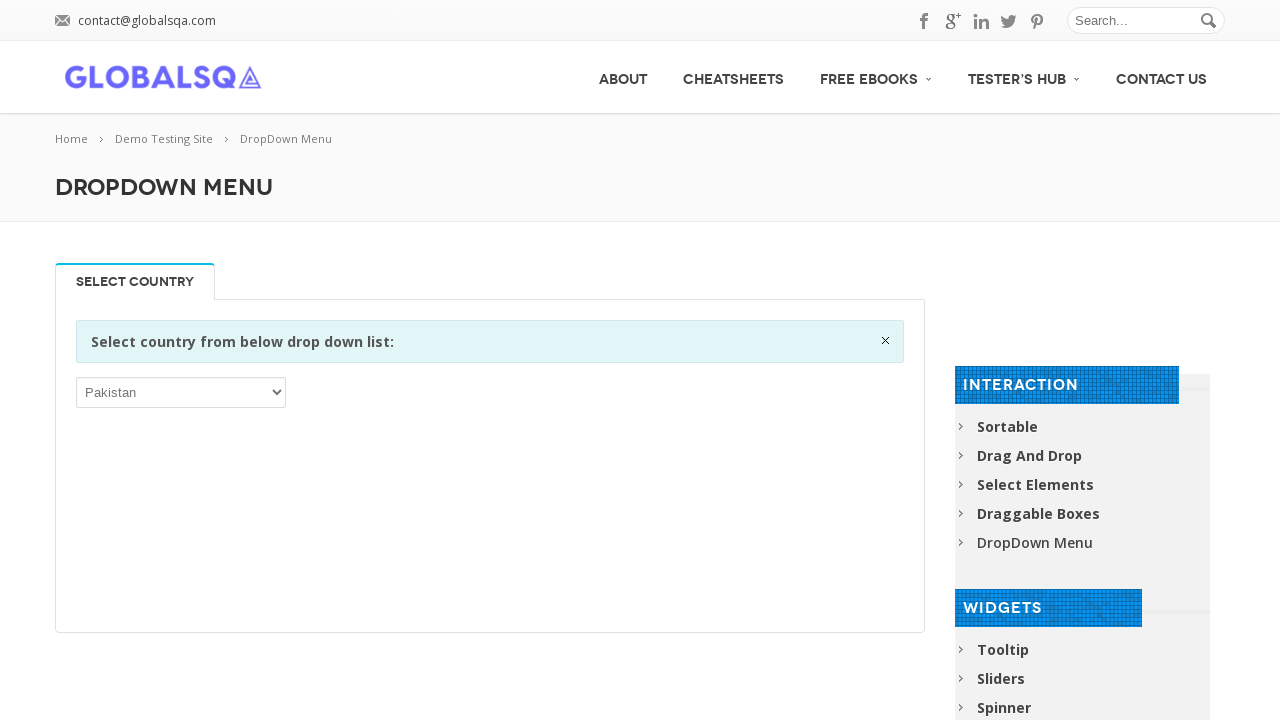

Selected country by value 'PAK' on select
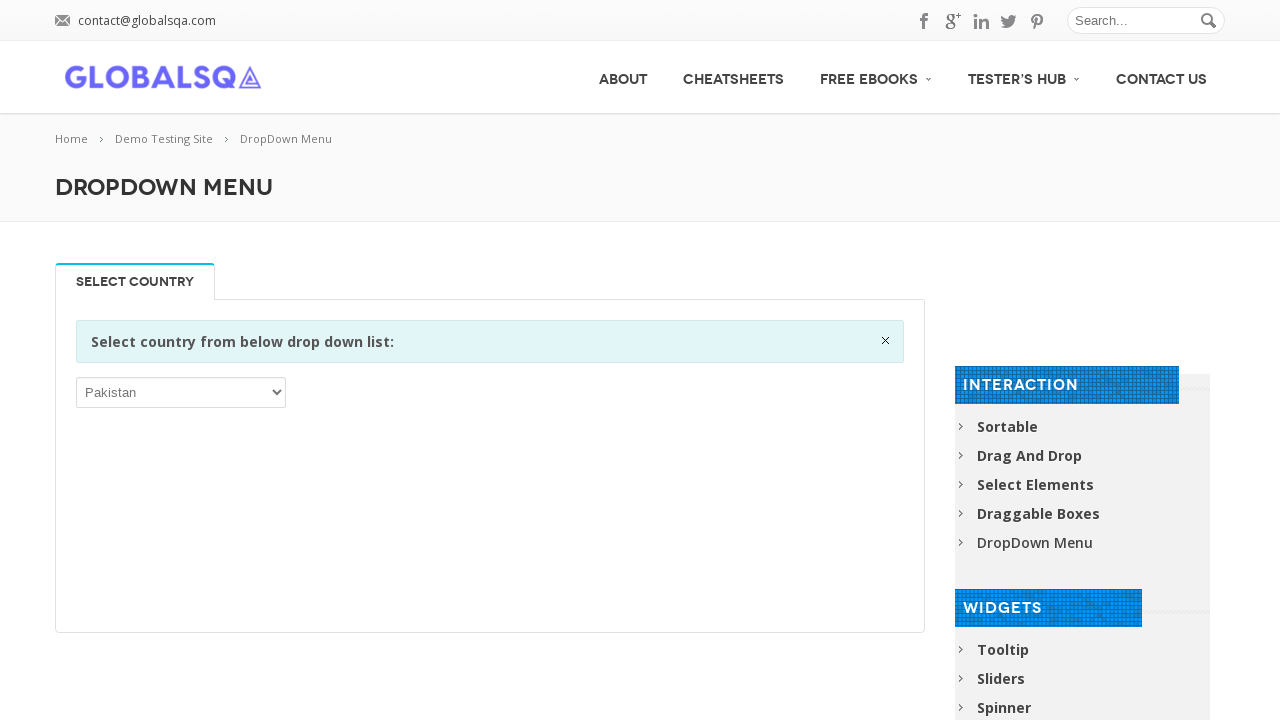

Selected country by index 4 (Australia) on select
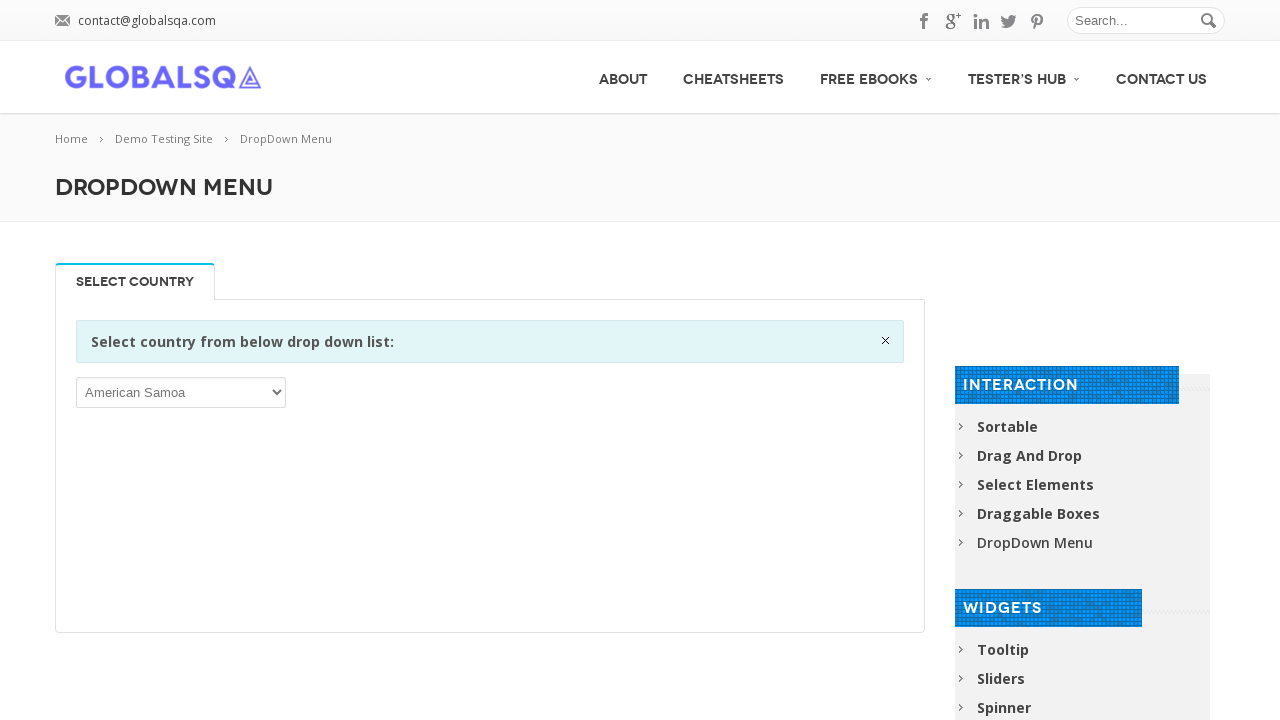

Retrieved all 249 options from dropdown
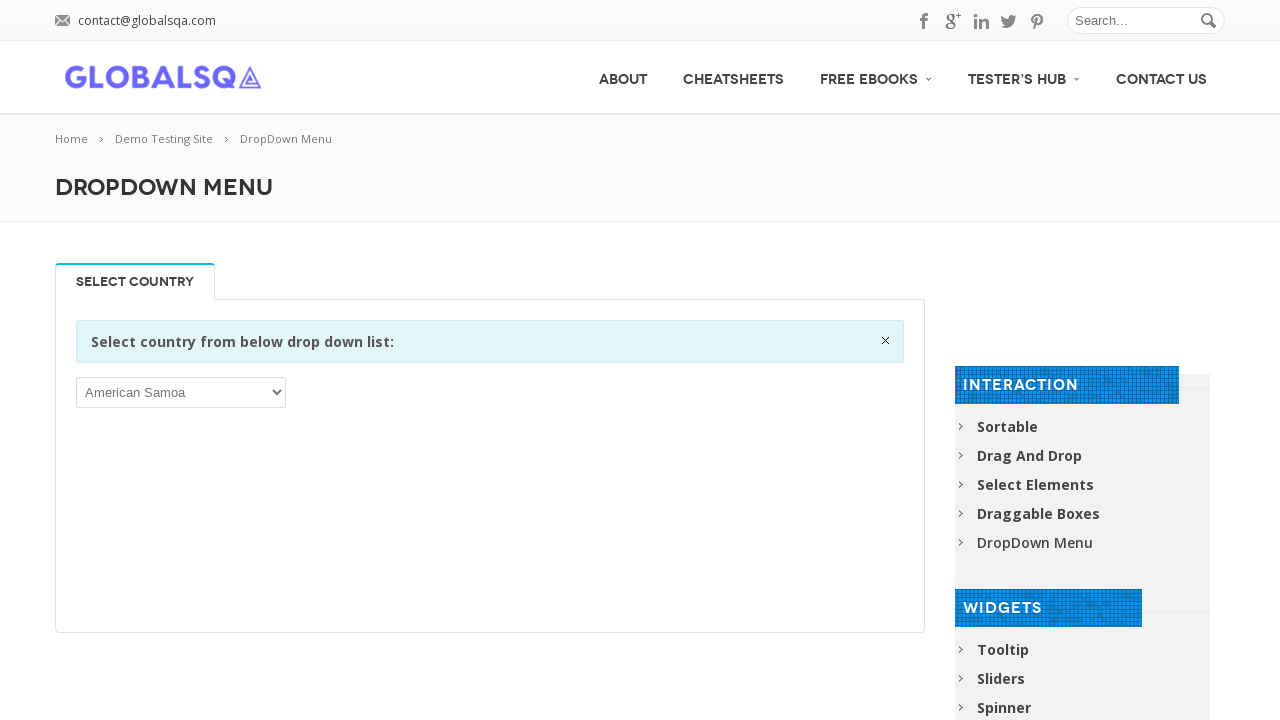

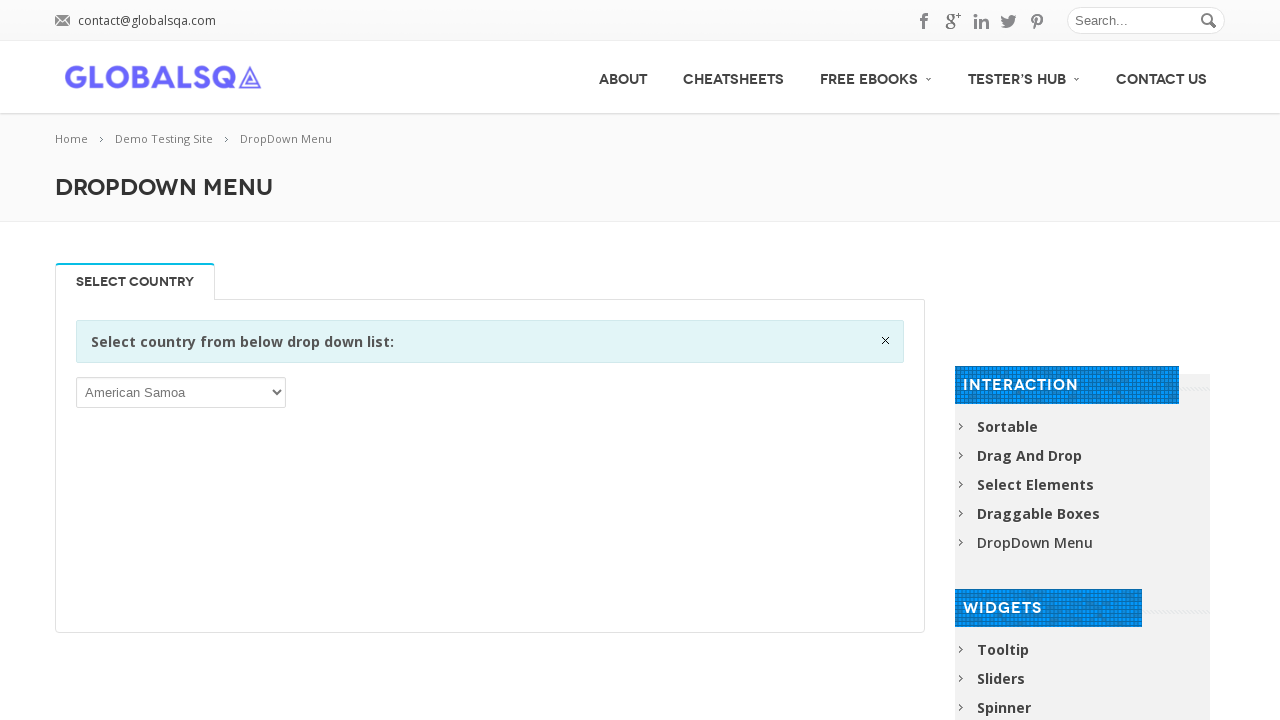